Tests checkbox functionality on a dropdown practice page by verifying checkbox selection state and clicking checkboxes

Starting URL: https://rahulshettyacademy.com/dropdownsPractise/

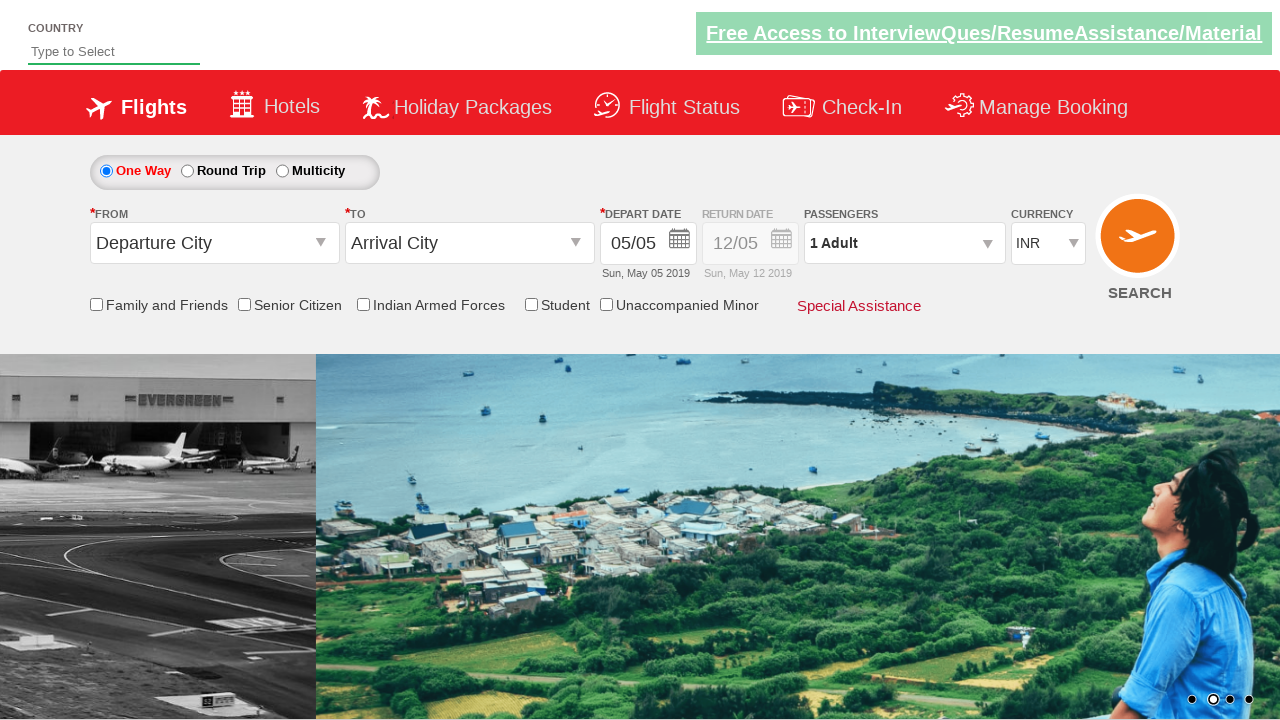

Located student discount checkbox
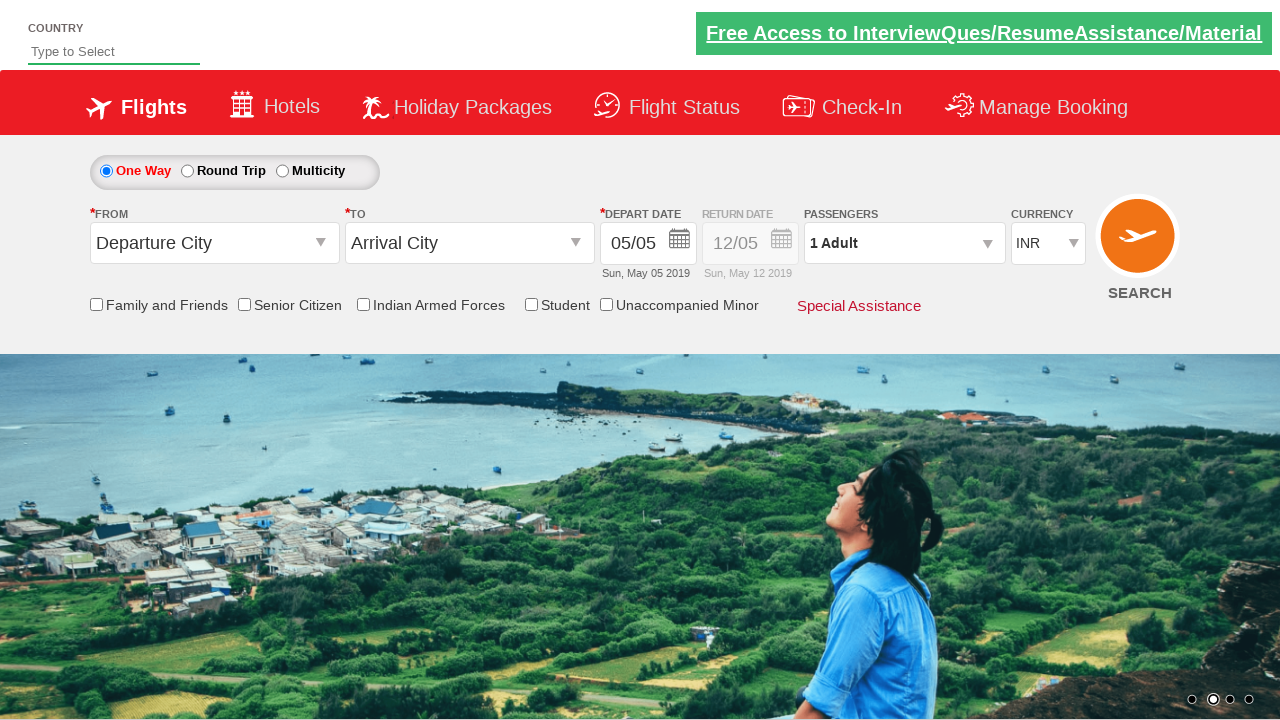

Verified student checkbox is not selected as expected
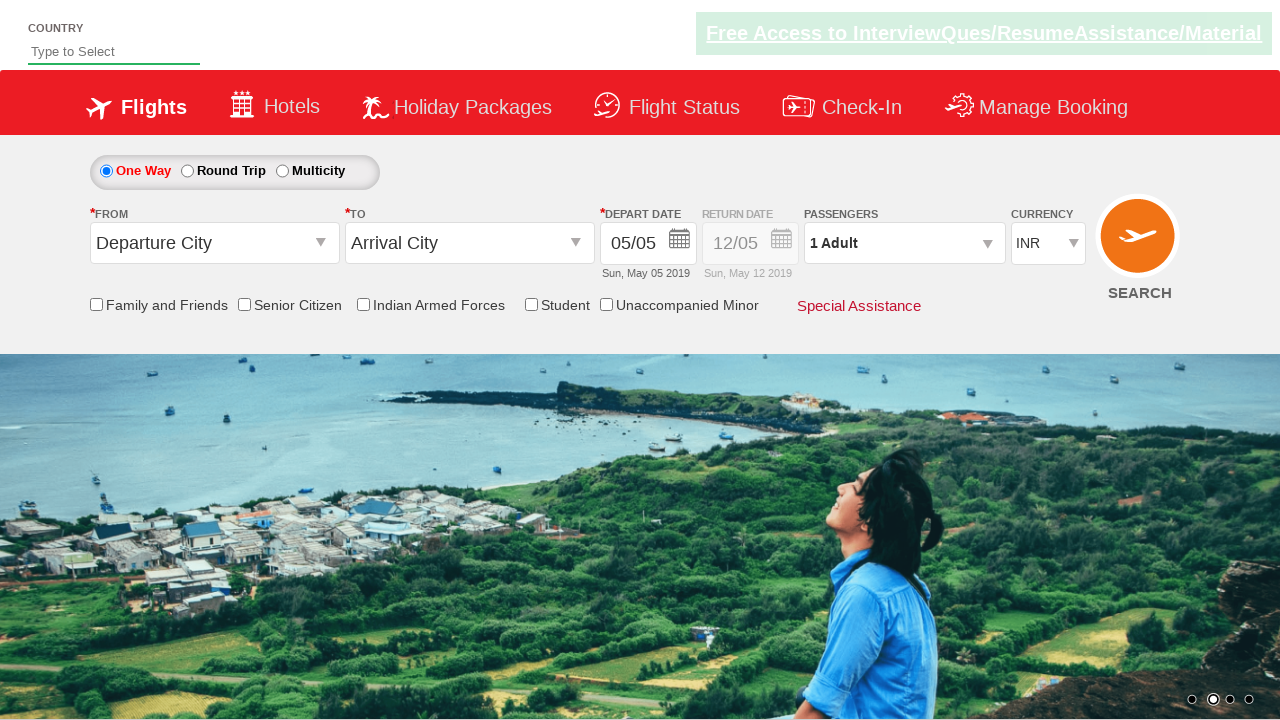

Located friends and family checkbox
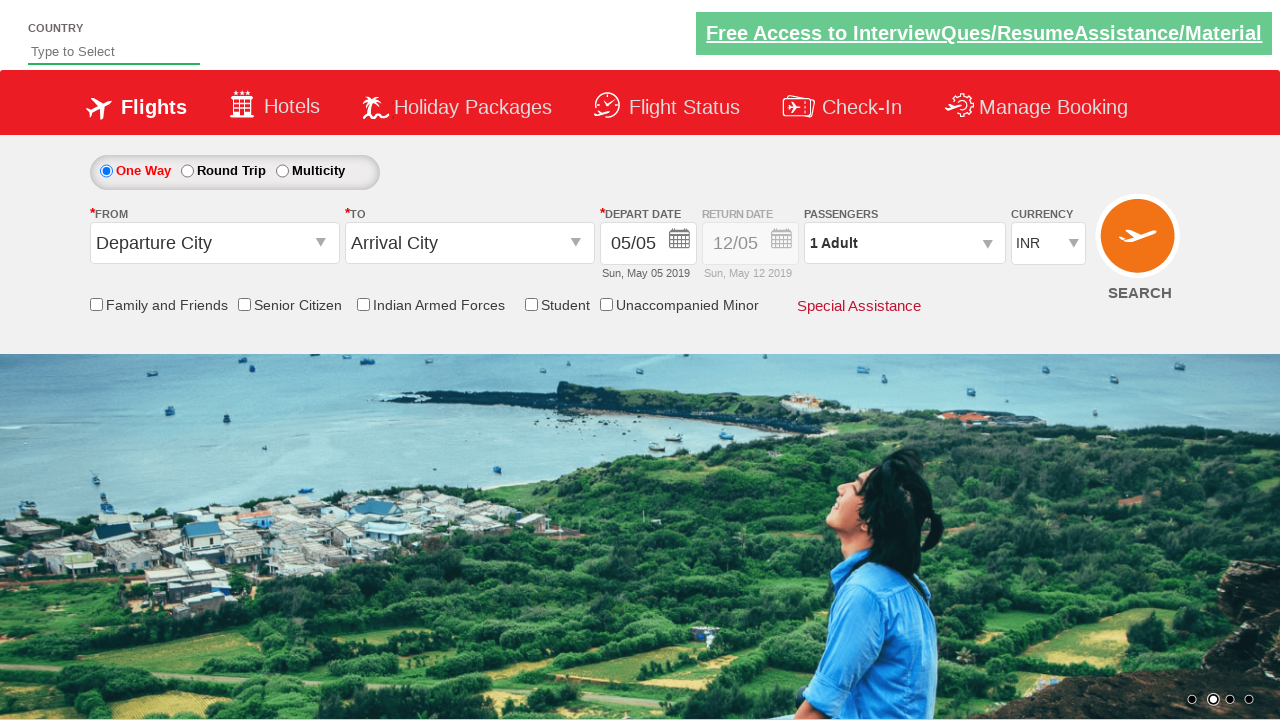

Clicked friends and family checkbox at (96, 304) on #ctl00_mainContent_chk_friendsandfamily
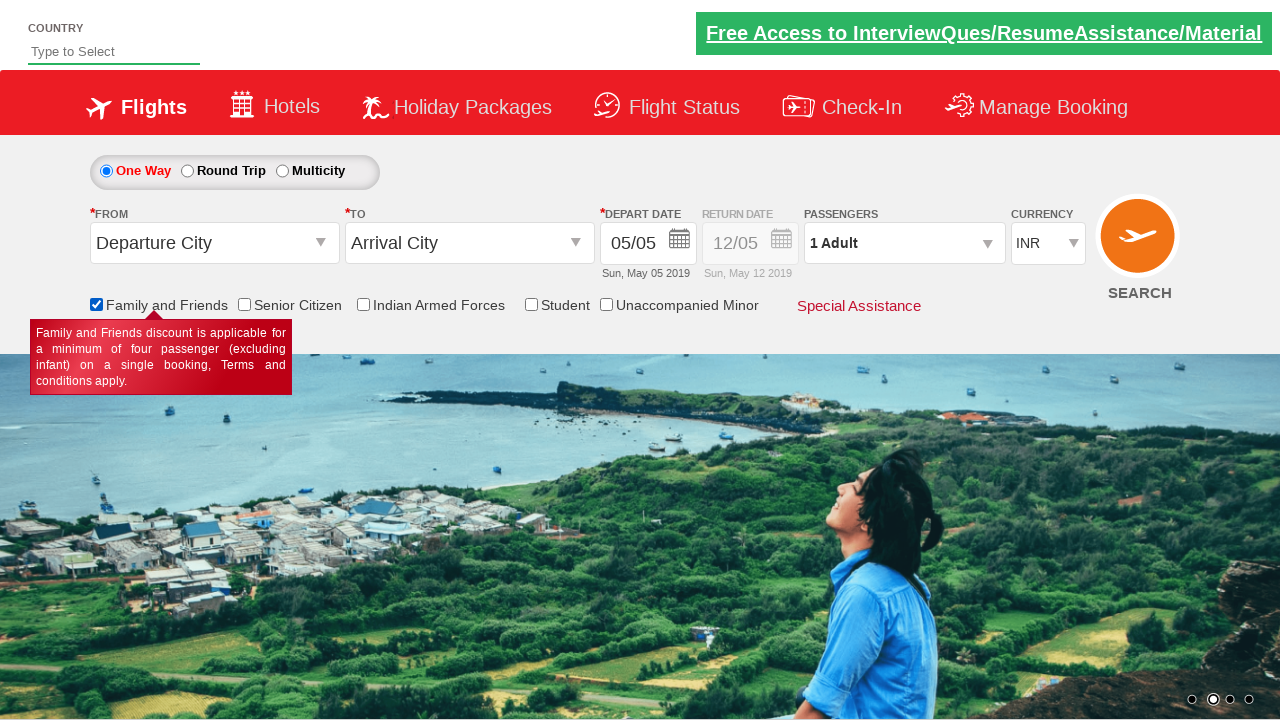

Verified friends and family checkbox is now selected
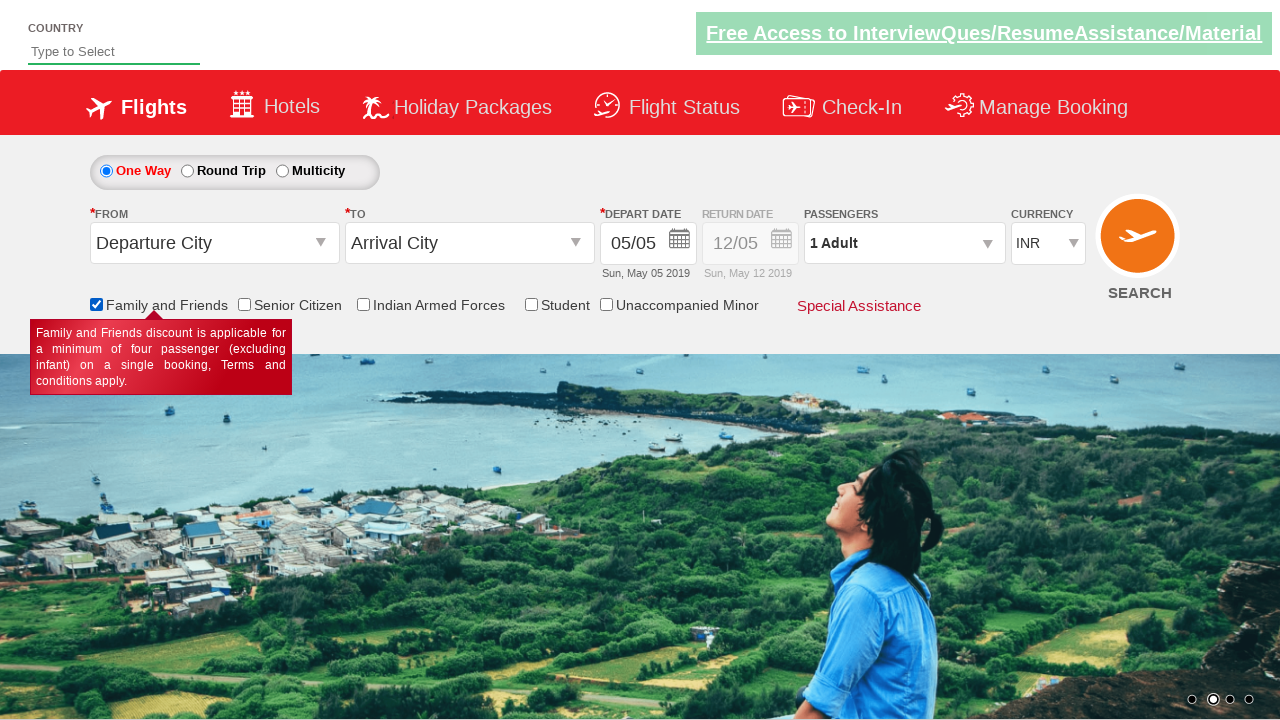

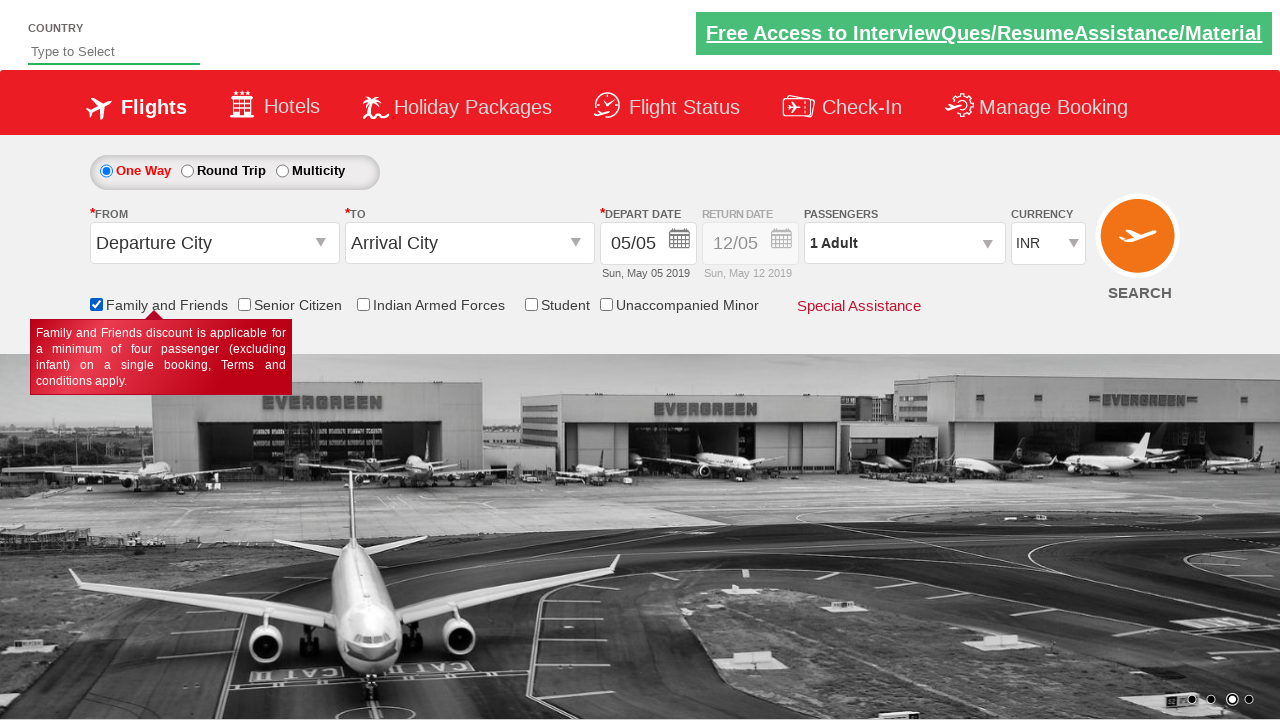